Tests a signature pad canvas by performing a click-and-drag drawing action to create a line on the signature pad

Starting URL: https://szimek.github.io/signature_pad/

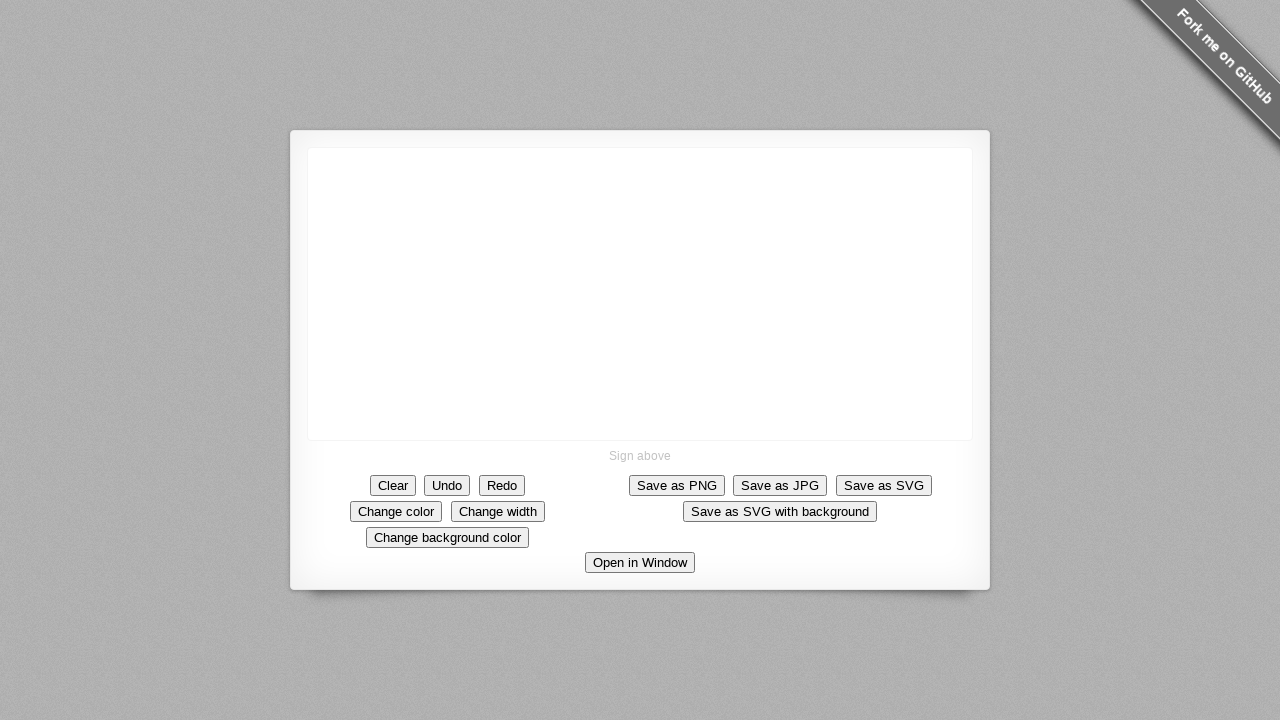

Located the signature pad canvas element
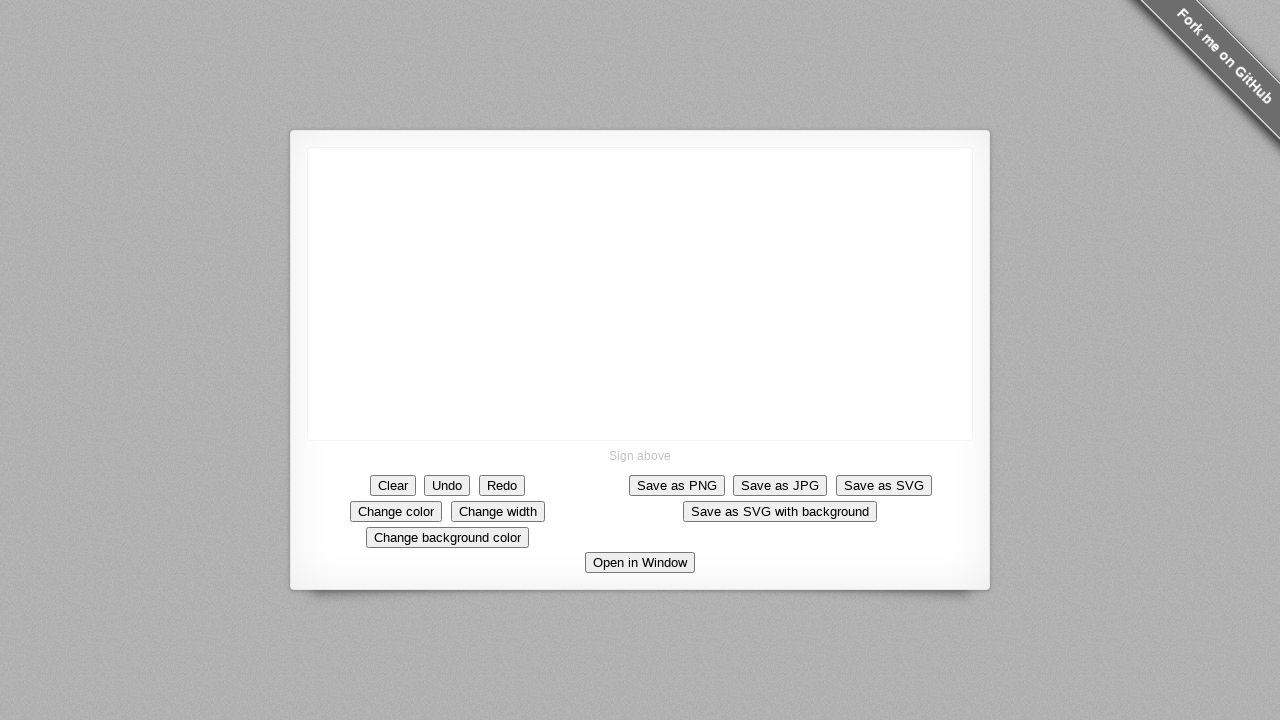

Signature pad canvas is now visible
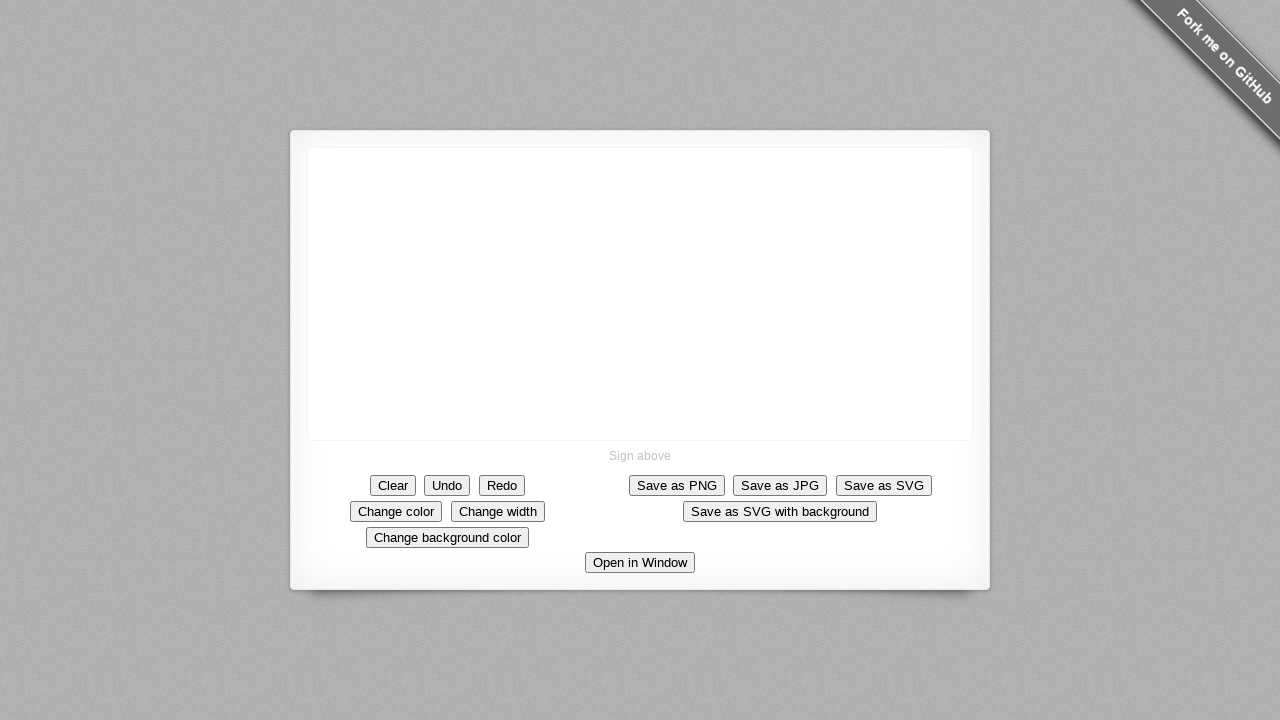

Retrieved bounding box coordinates of the signature pad canvas
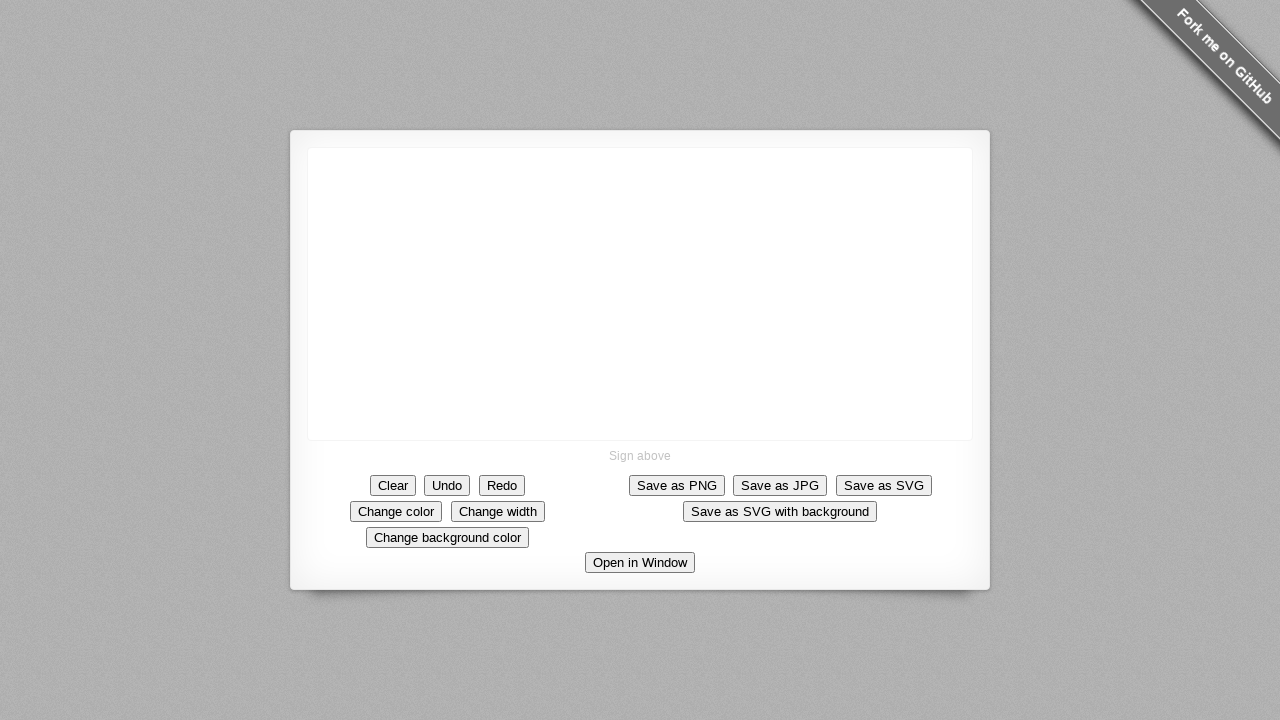

Moved mouse to center of signature pad canvas at (640, 294)
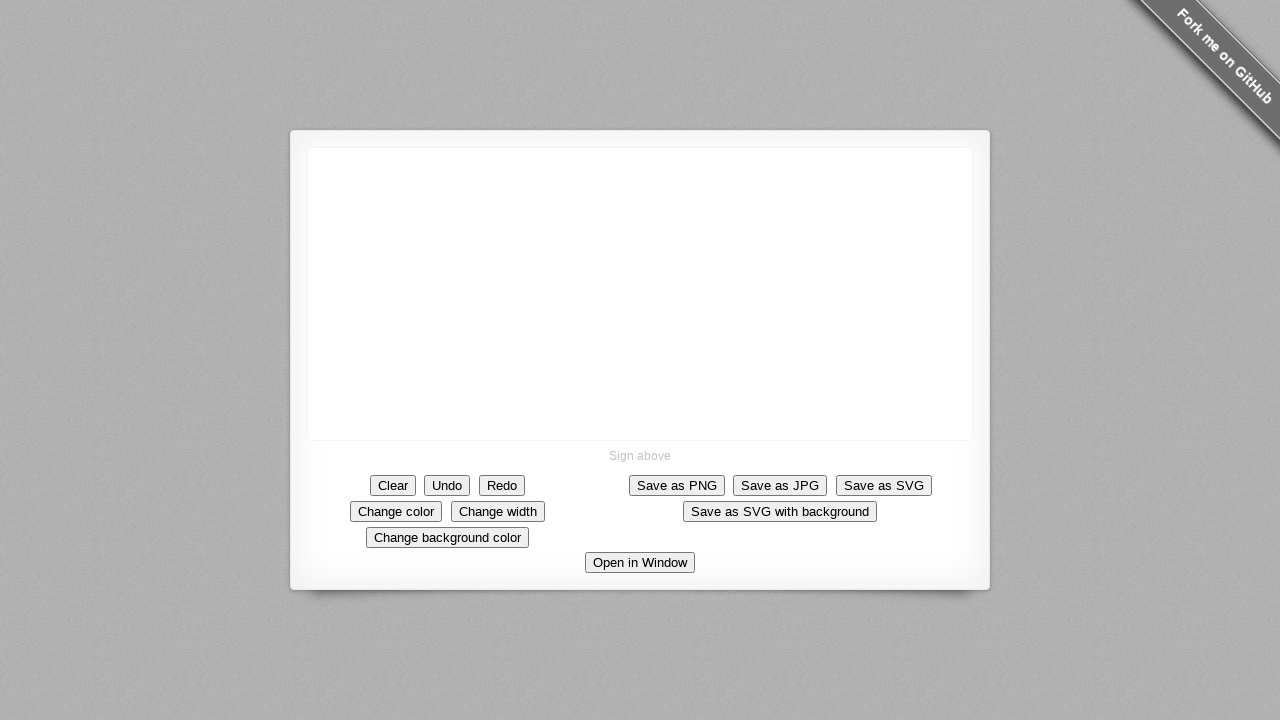

Pressed mouse button down to start drawing at (640, 294)
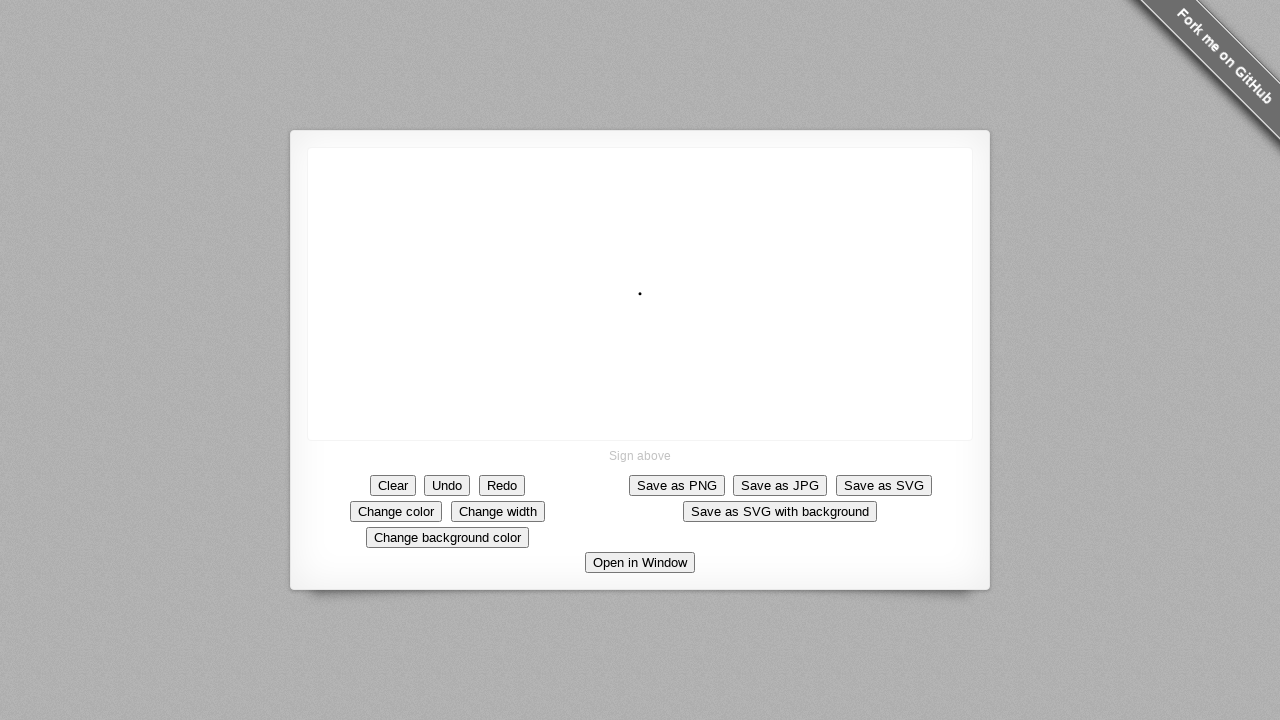

Dragged mouse to create a line on the signature pad at (763, 346)
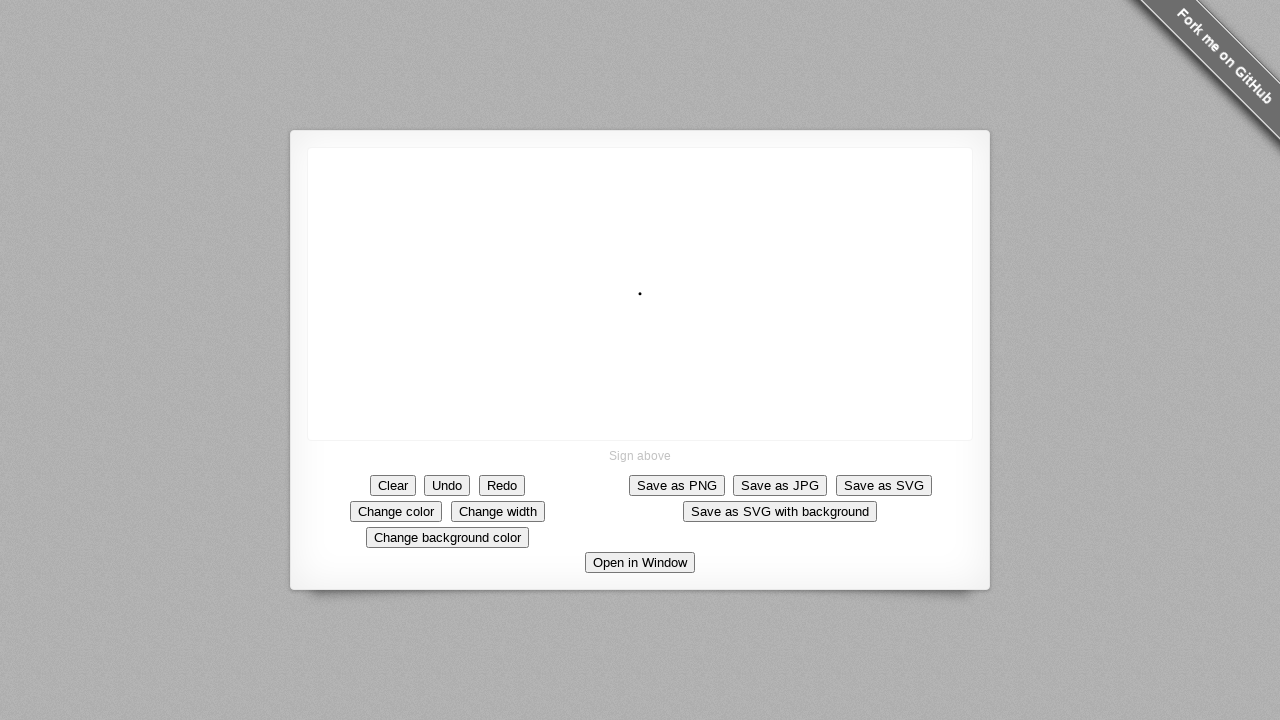

Released mouse button to complete the signature line drawing at (763, 346)
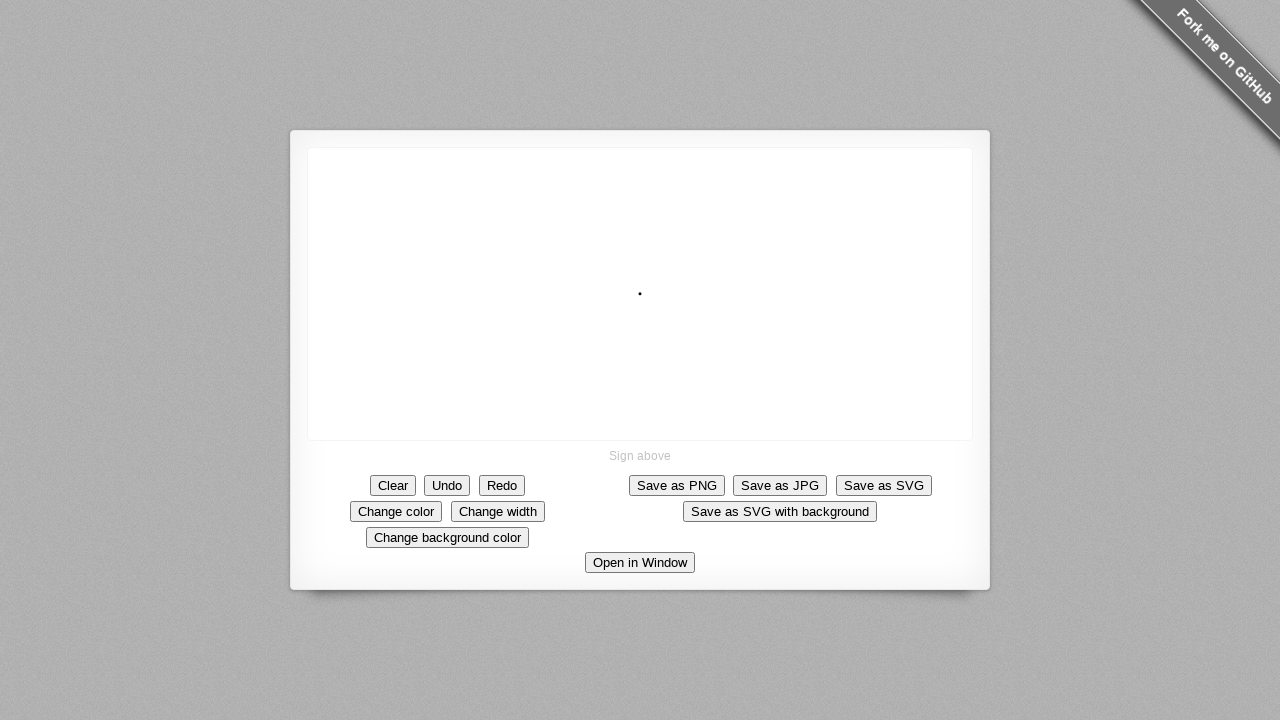

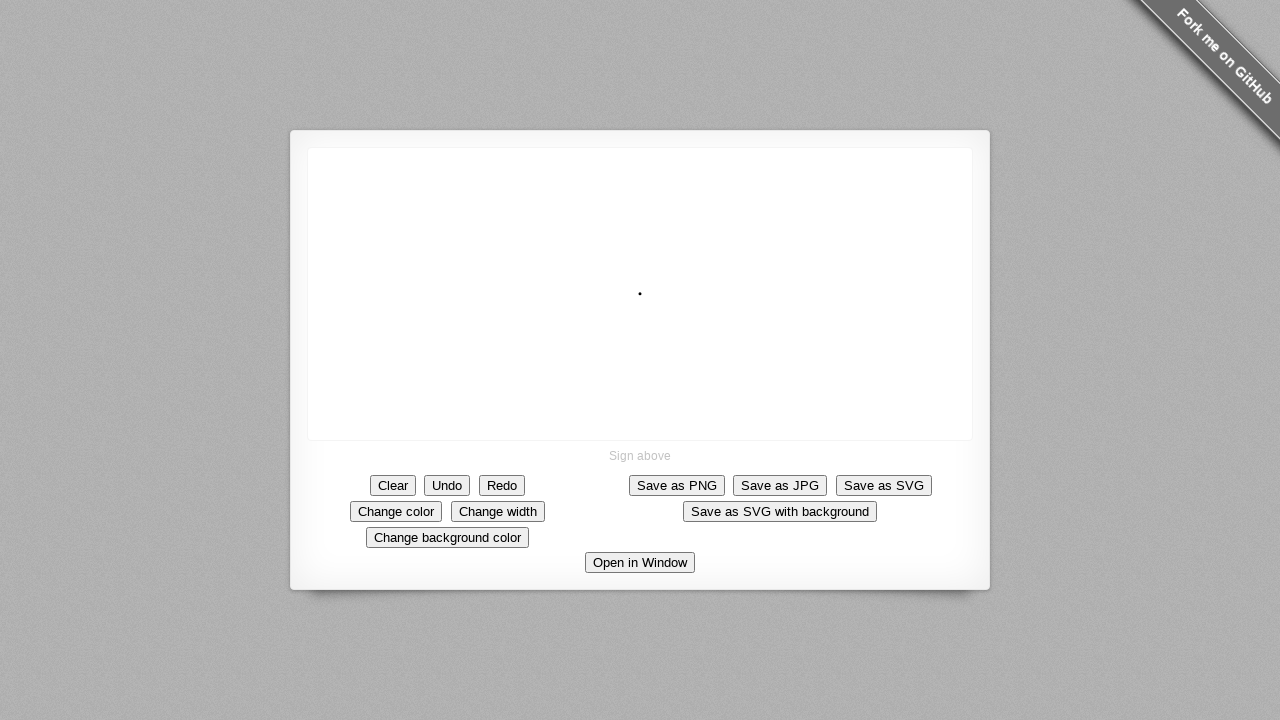